Tests clicking a button identified by its CSS class 'btn-primary' on the UI Testing Playground class attribute challenge page

Starting URL: http://uitestingplayground.com/classattr

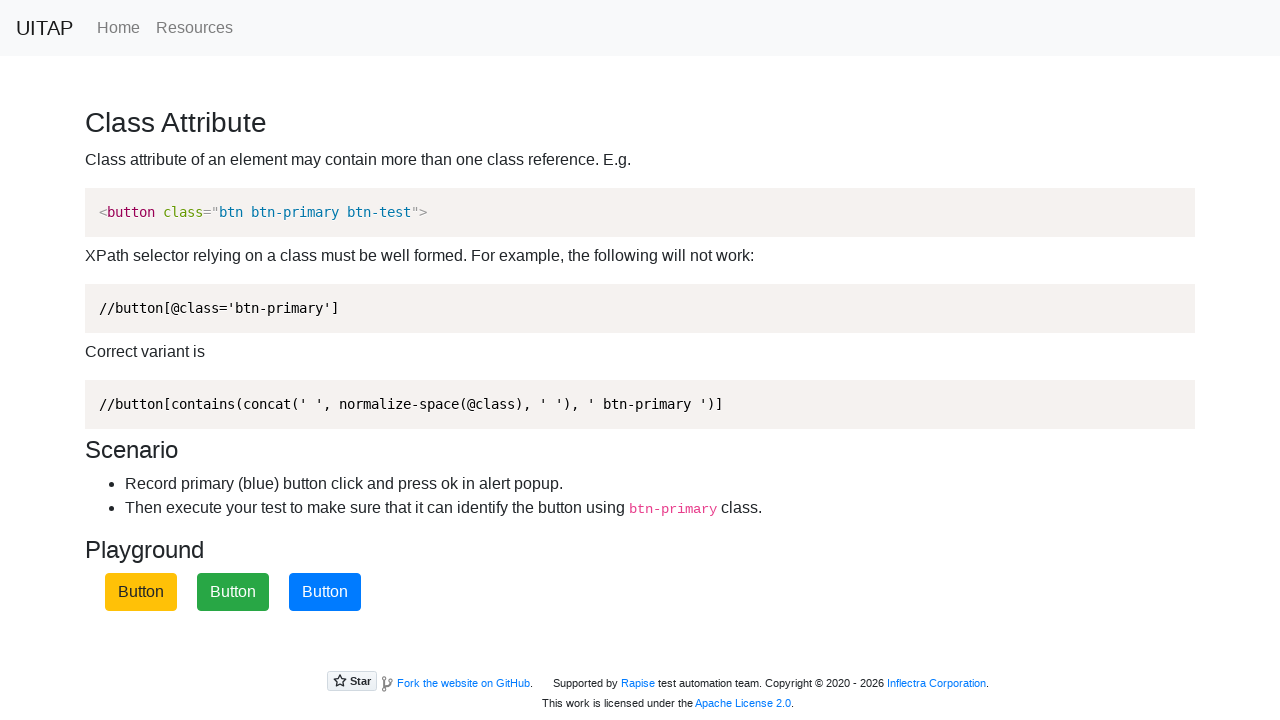

Navigated to UI Testing Playground class attribute challenge page
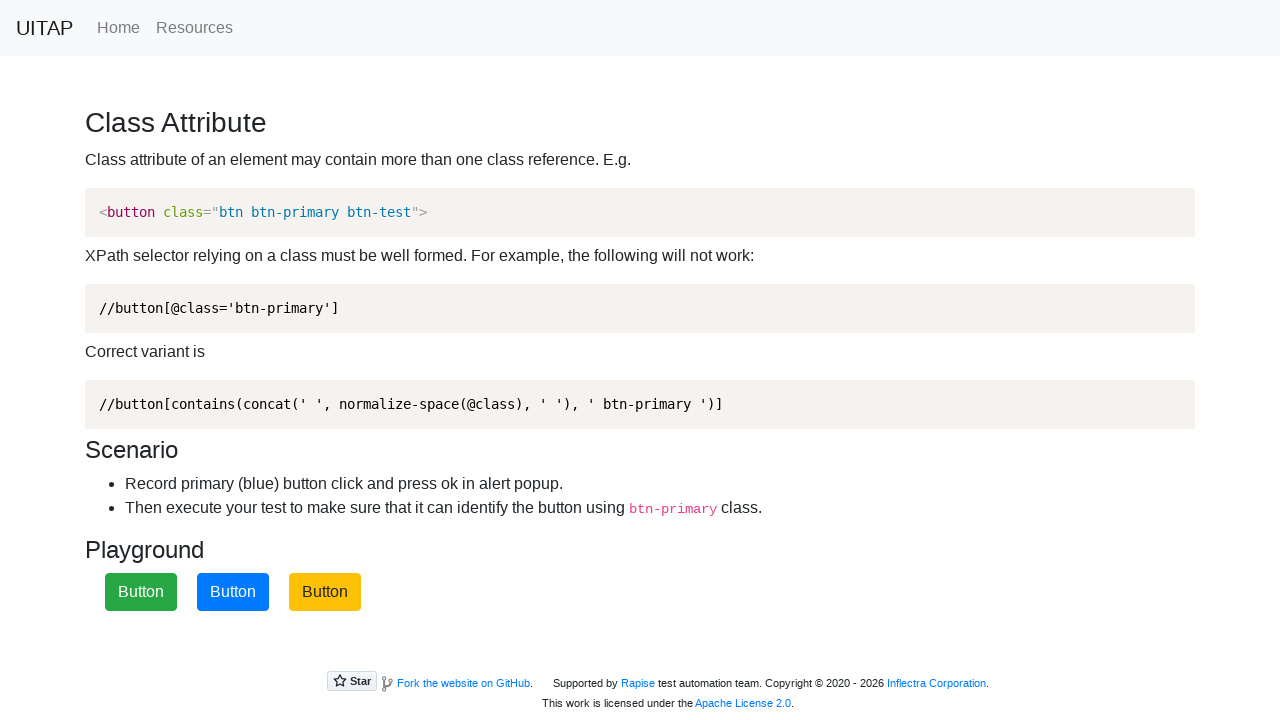

Clicked button with CSS class 'btn-primary' at (233, 592) on .btn-primary
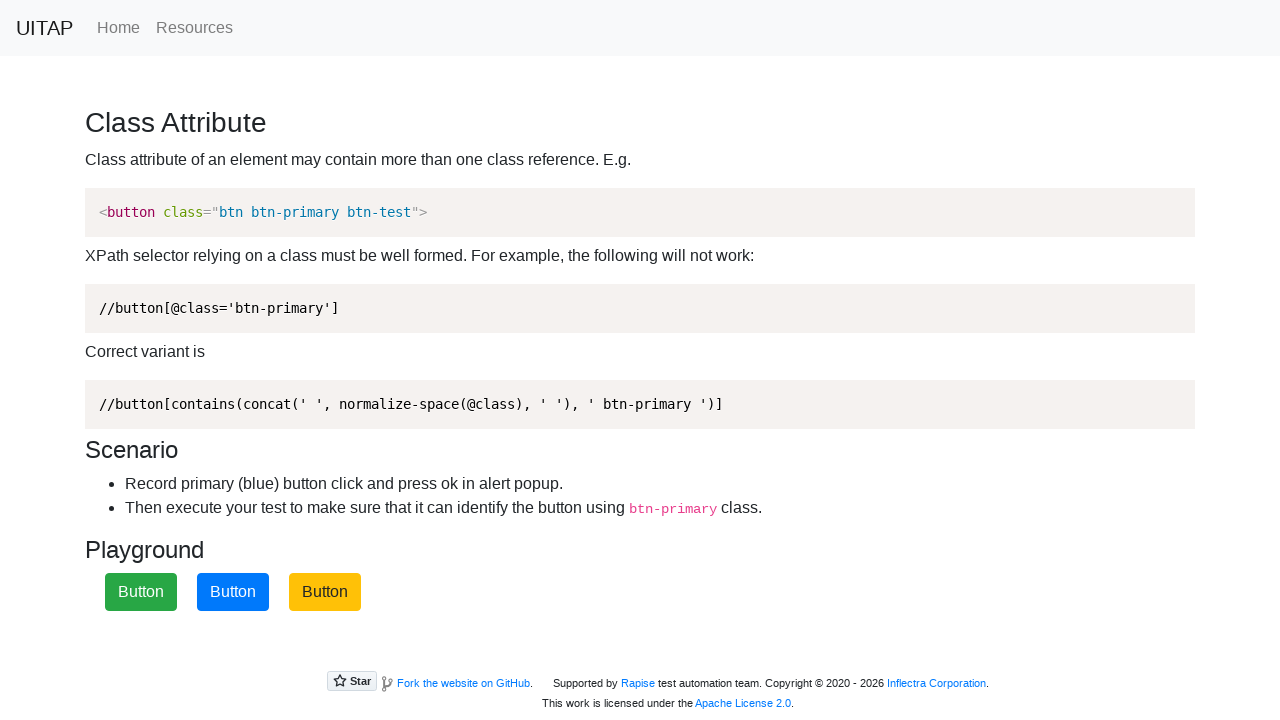

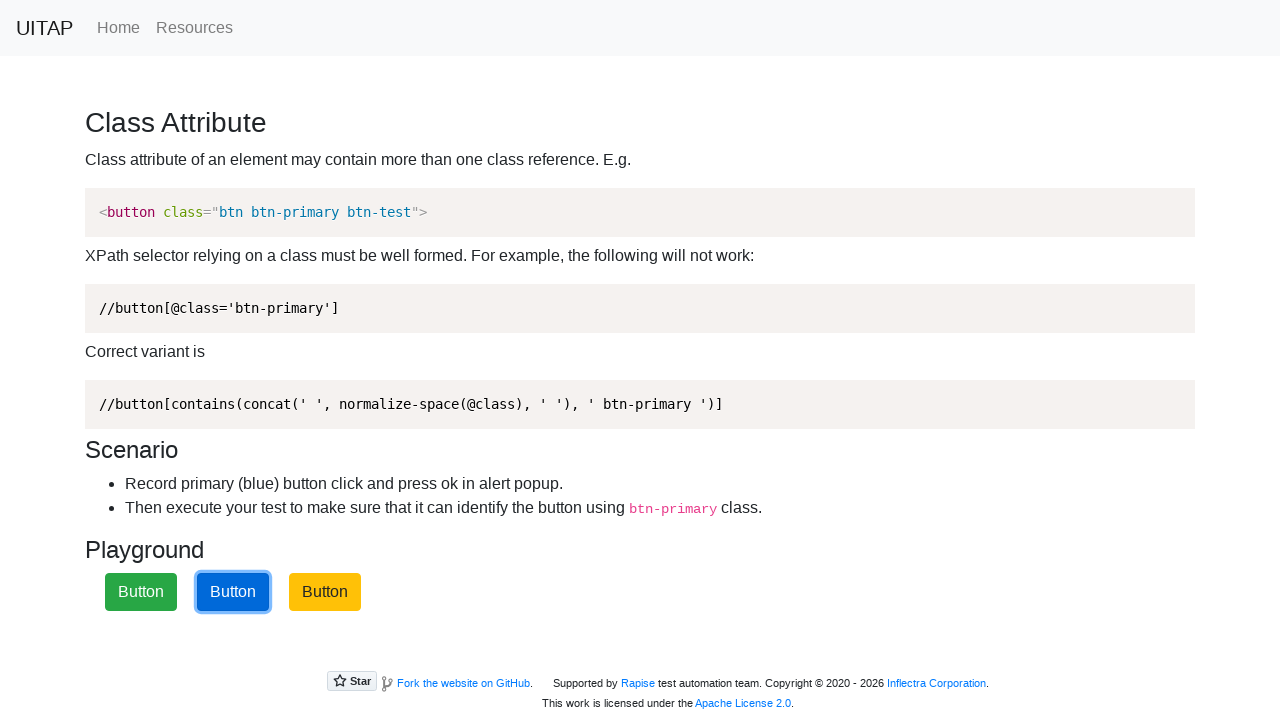